Tests the date picker by clearing the input field and entering a specific date

Starting URL: https://demoqa.com/date-picker

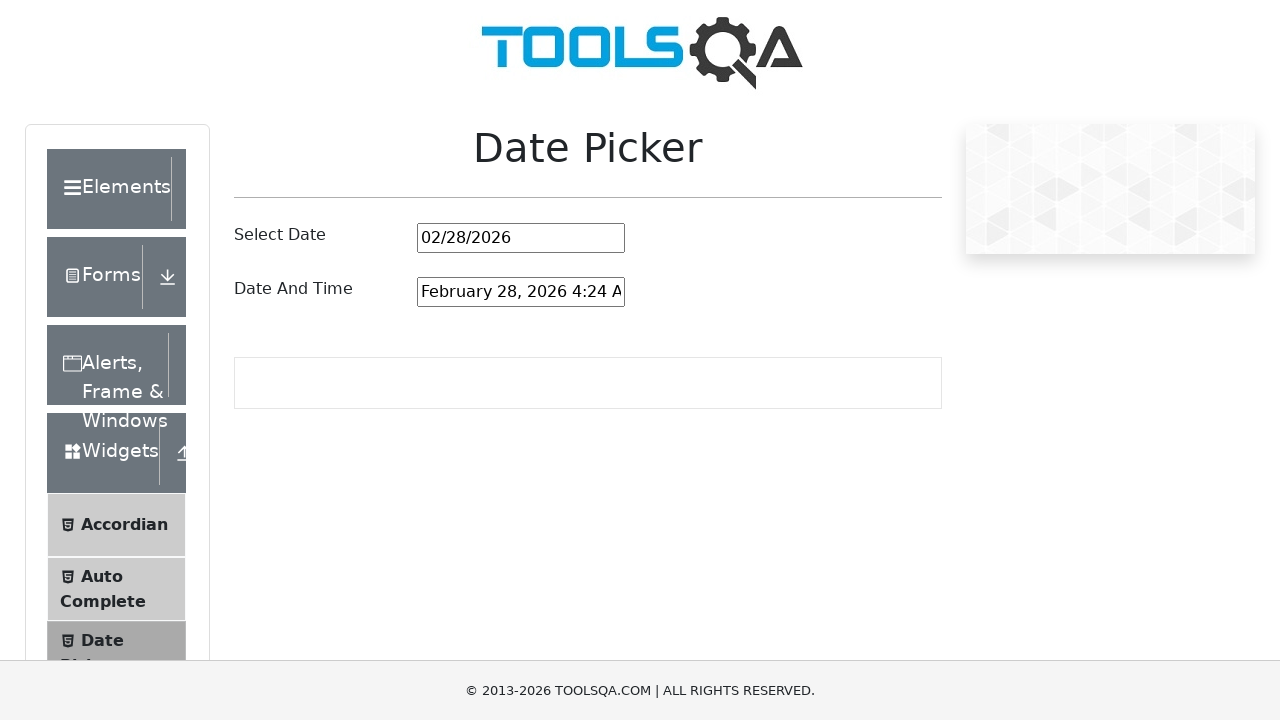

Cleared the date picker input field on #datePickerMonthYearInput
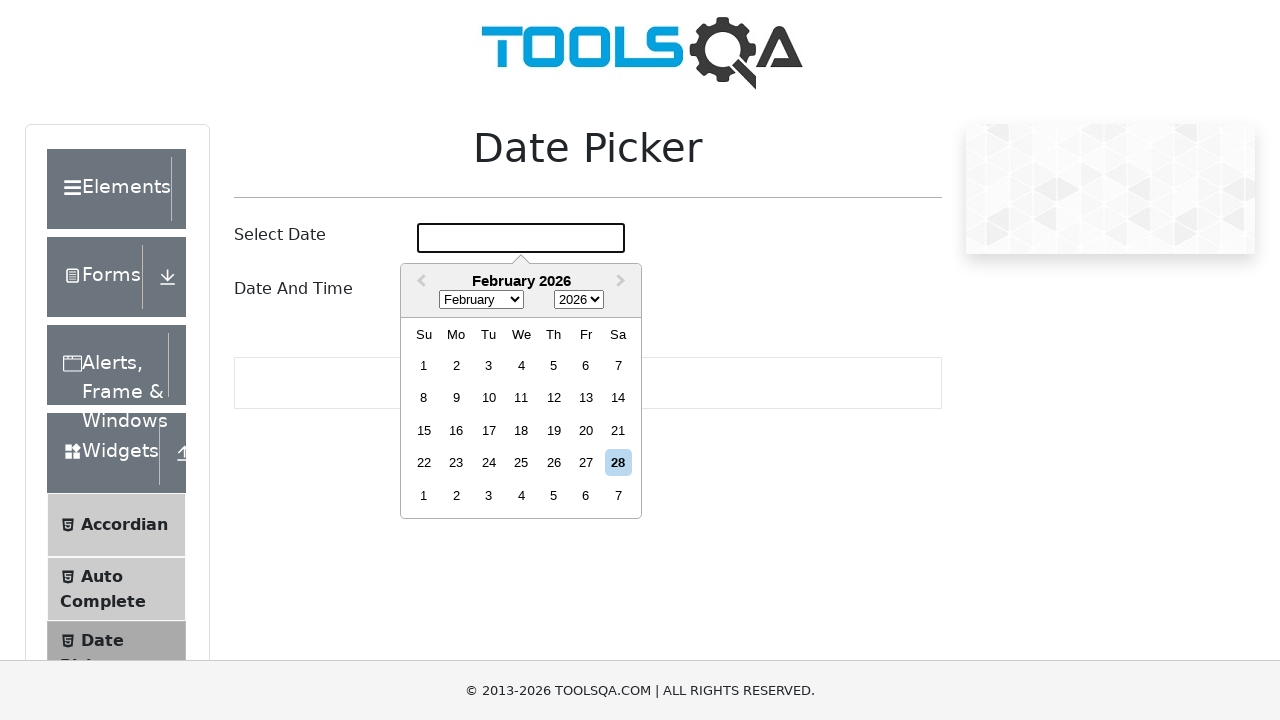

Filled date picker with date 05/08/1993 on #datePickerMonthYearInput
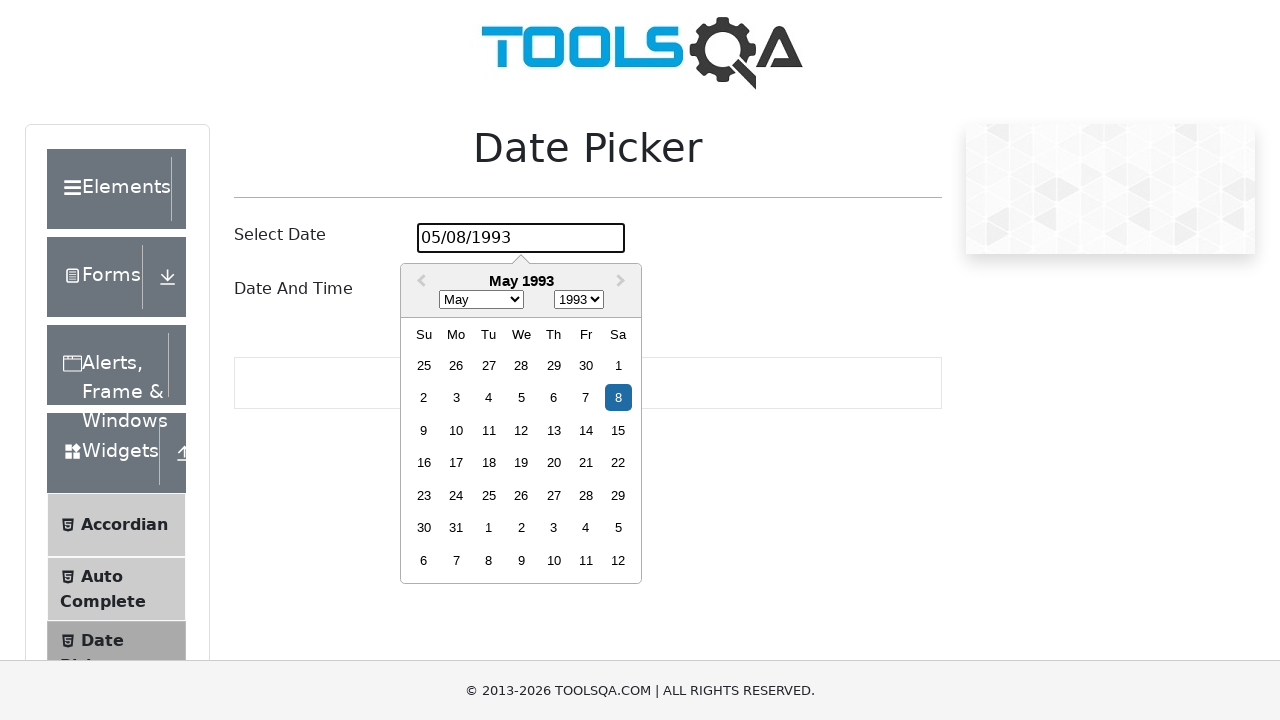

Pressed Enter to confirm the selected date on #datePickerMonthYearInput
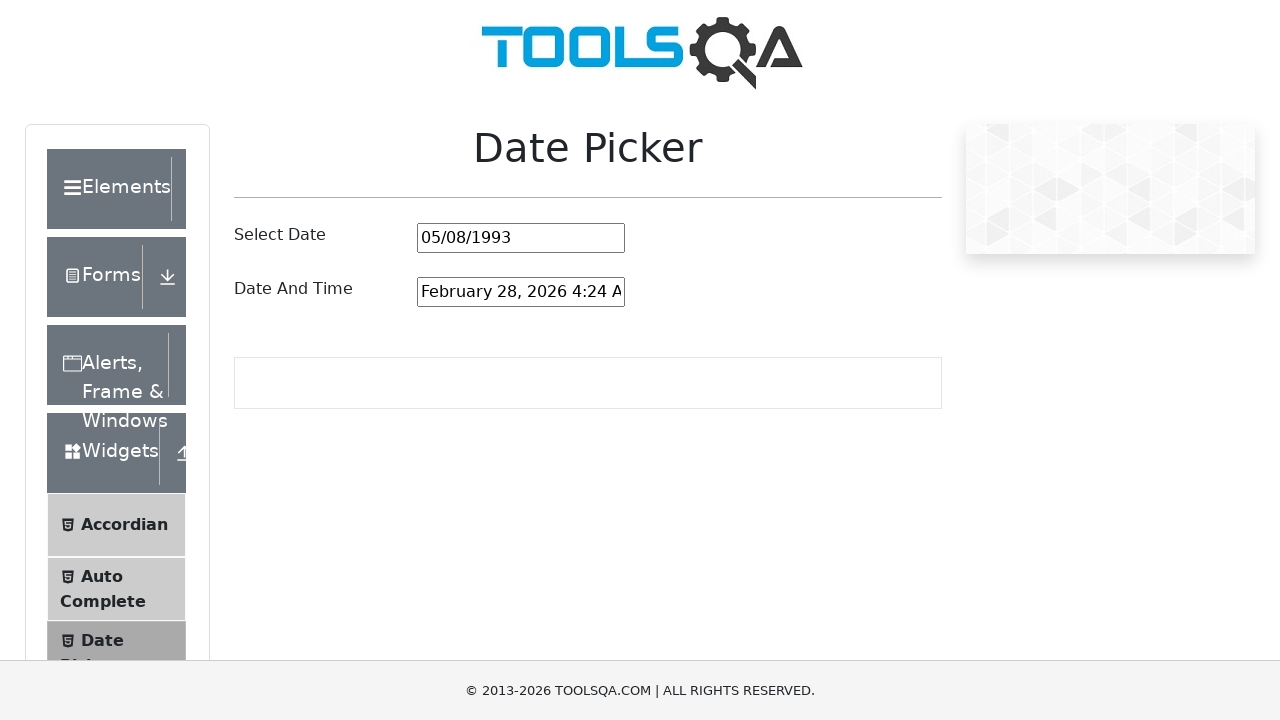

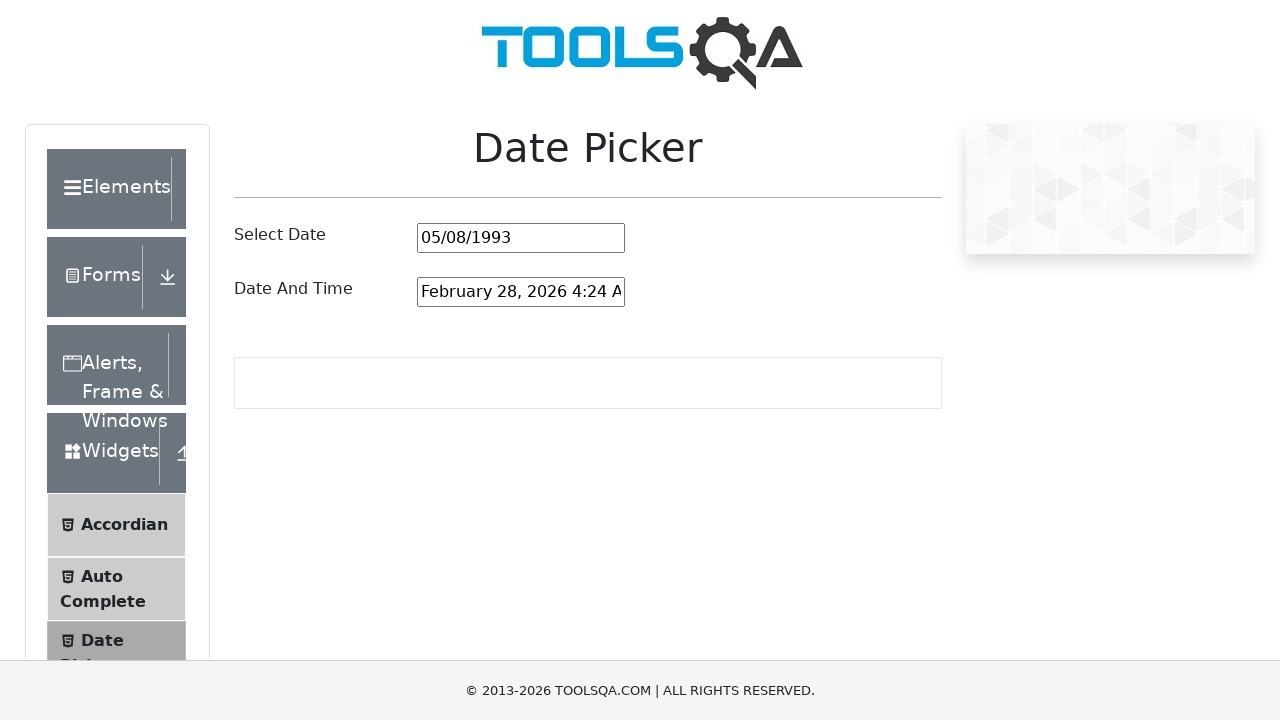